Navigates to a Japanese website and clicks on a "START!!" link to begin an interactive experience

Starting URL: https://ringo-applepie.com/fuuringo/

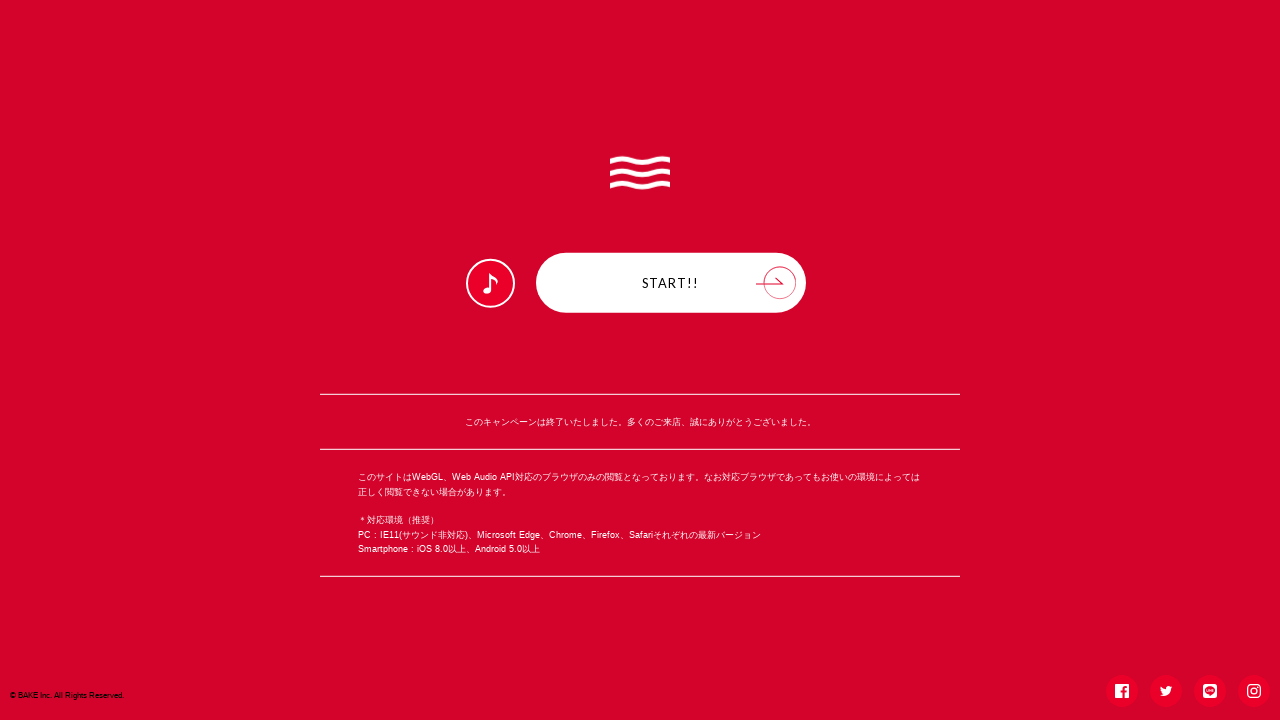

Clicked the START!! link to begin the interactive experience at (640, 283) on internal:role=link[name="START!!"i]
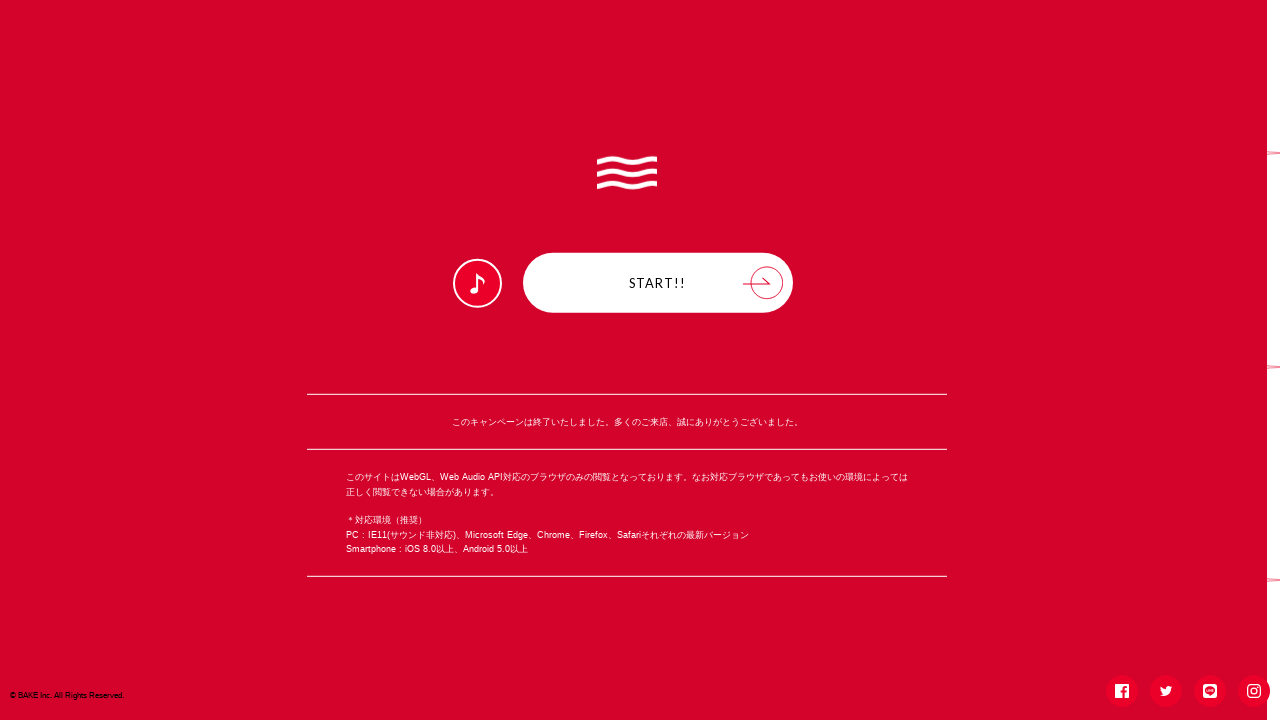

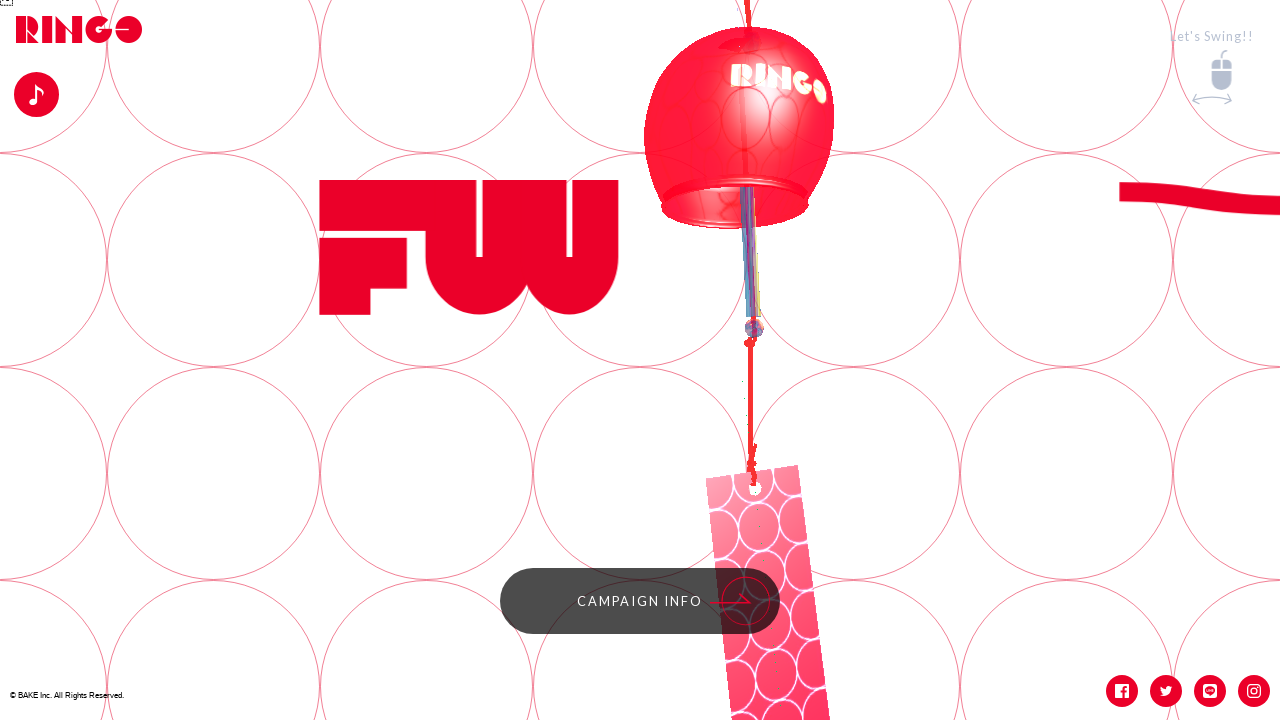